Tests flight booking flow by selecting departure and destination cities, finding flights, and choosing a flight option.

Starting URL: https://blazedemo.com

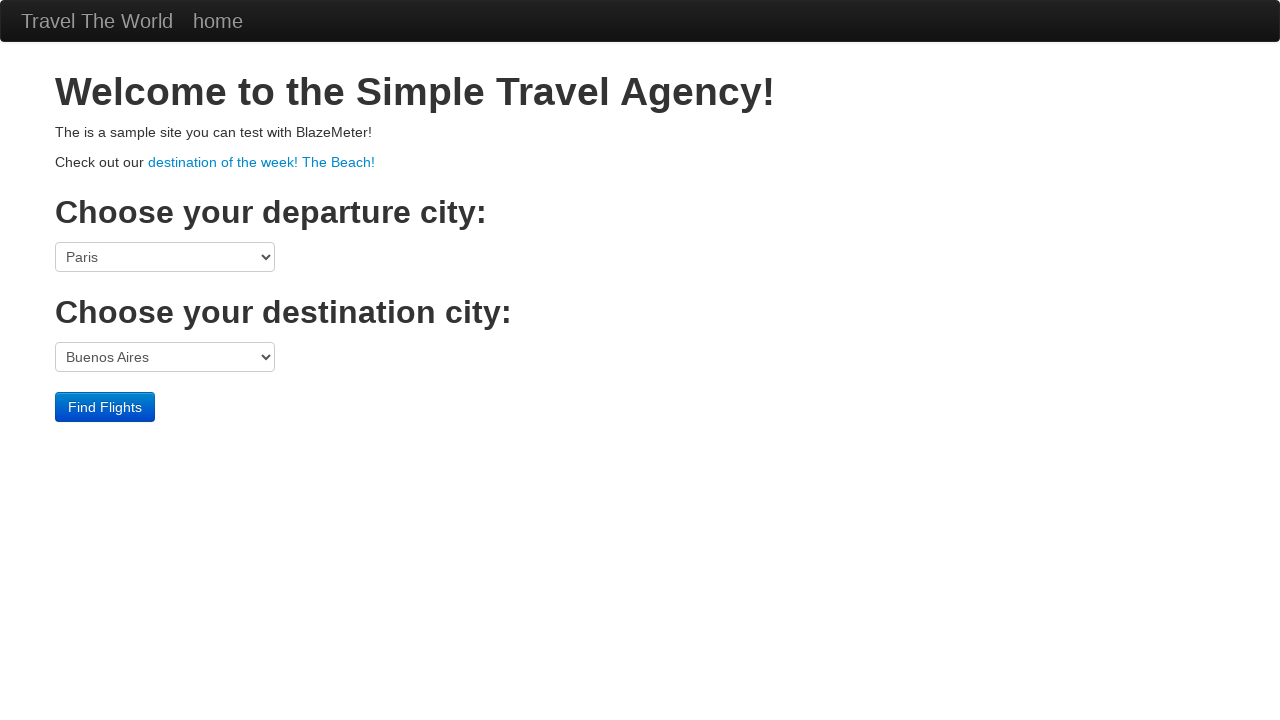

Selected Paris as departure city on select[name='fromPort']
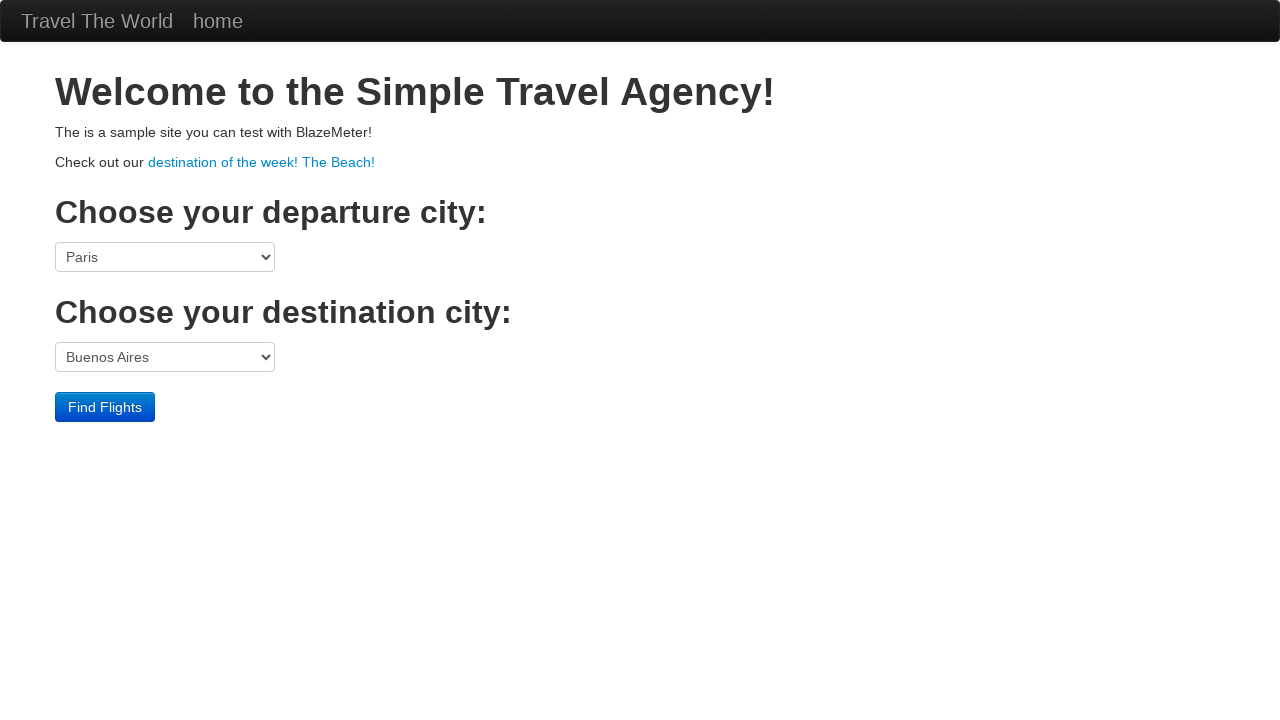

Selected New York as destination city on select[name='toPort']
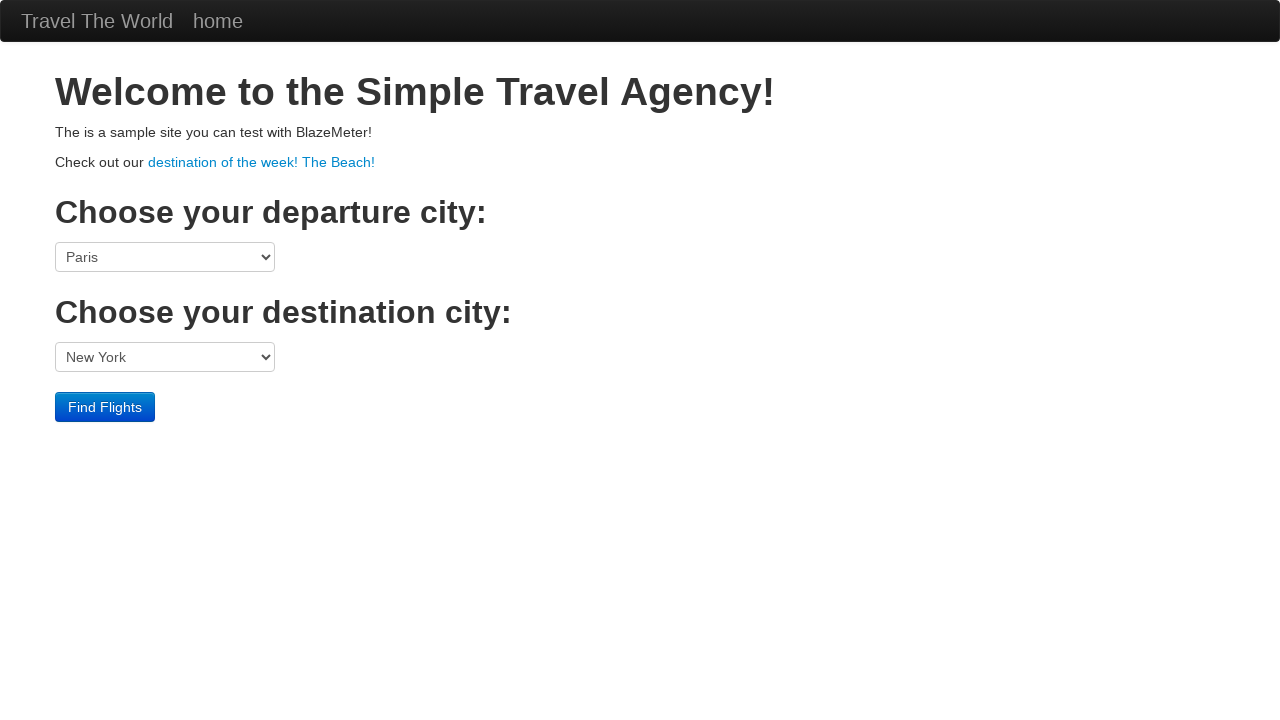

Clicked Find Flights button to search for available flights at (105, 407) on input[value='Find Flights']
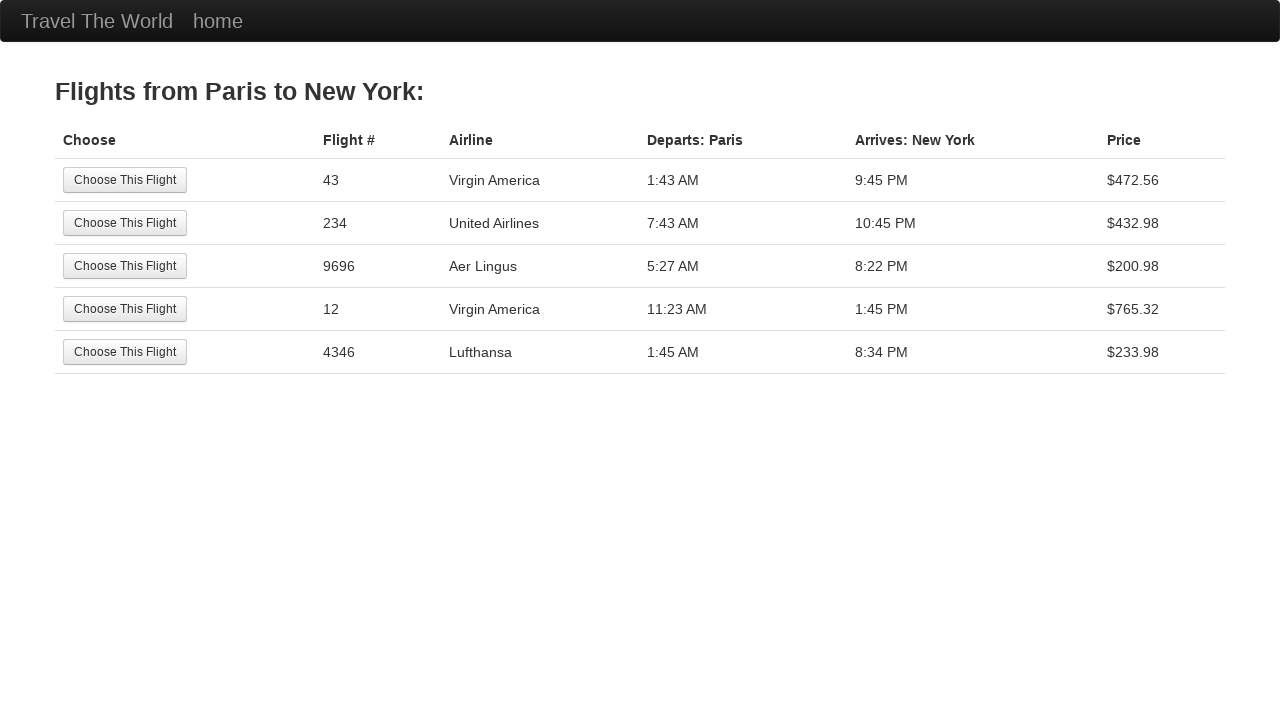

Flight options loaded on results page
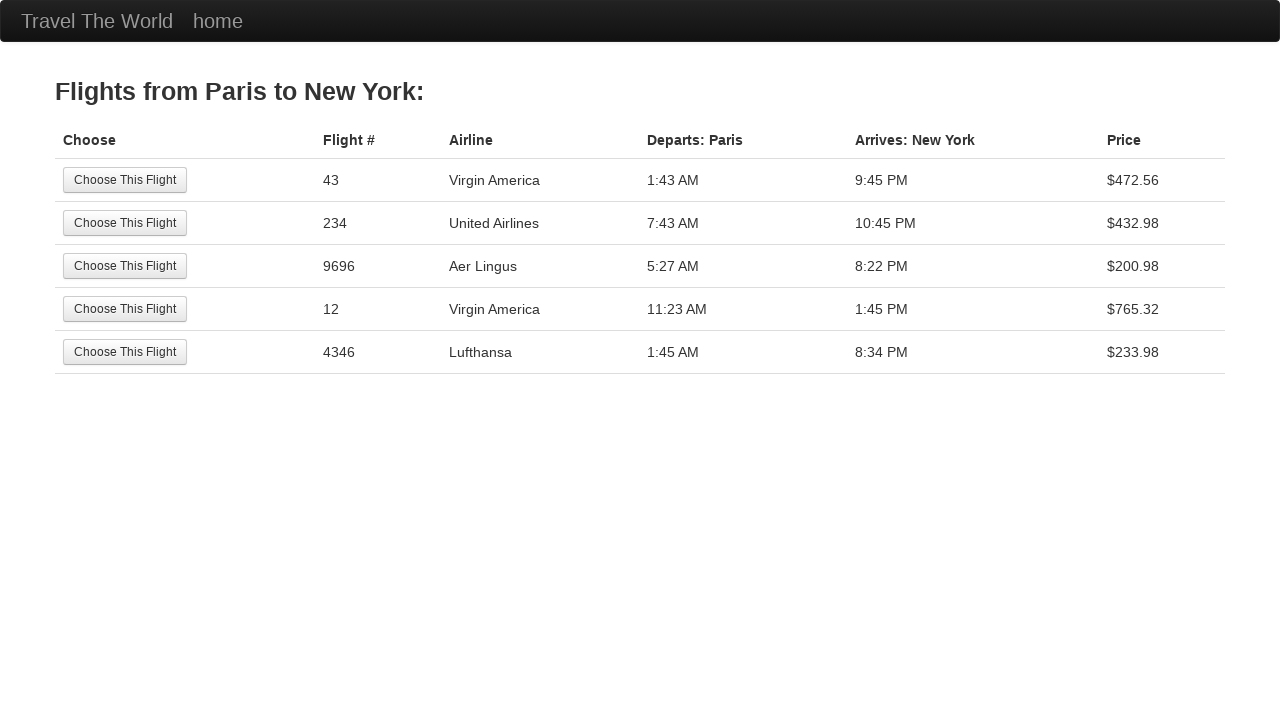

Selected a flight option to proceed with booking at (125, 180) on input[value='Choose This Flight']
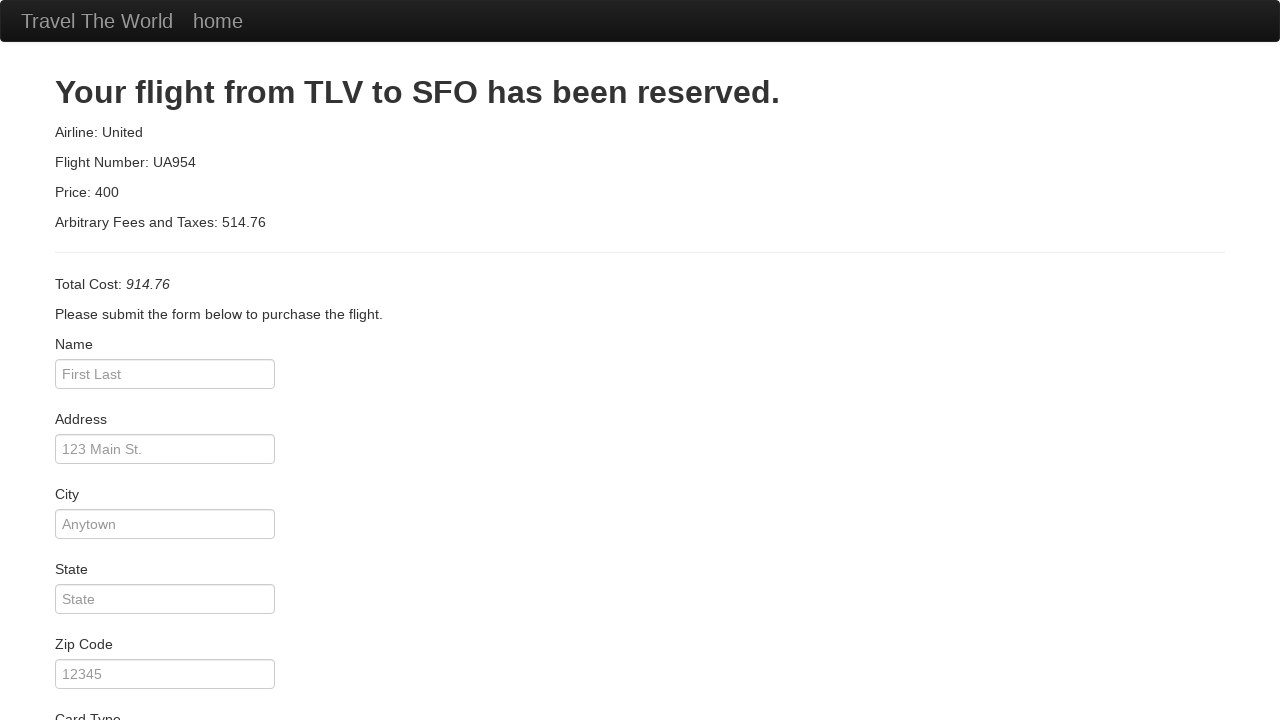

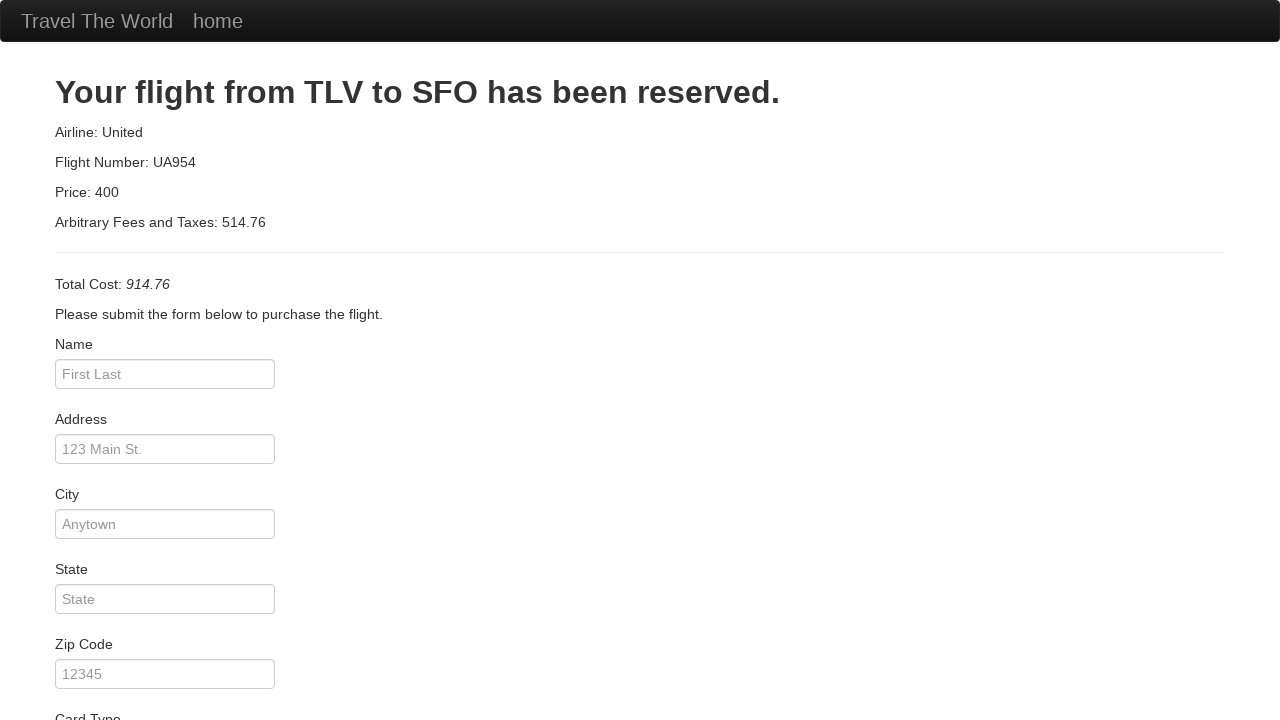